Tests keyboard input functionality by sending various key presses (ENTER, TAB, ARROW_DOWN) to a text input field

Starting URL: https://the-internet.herokuapp.com/key_presses

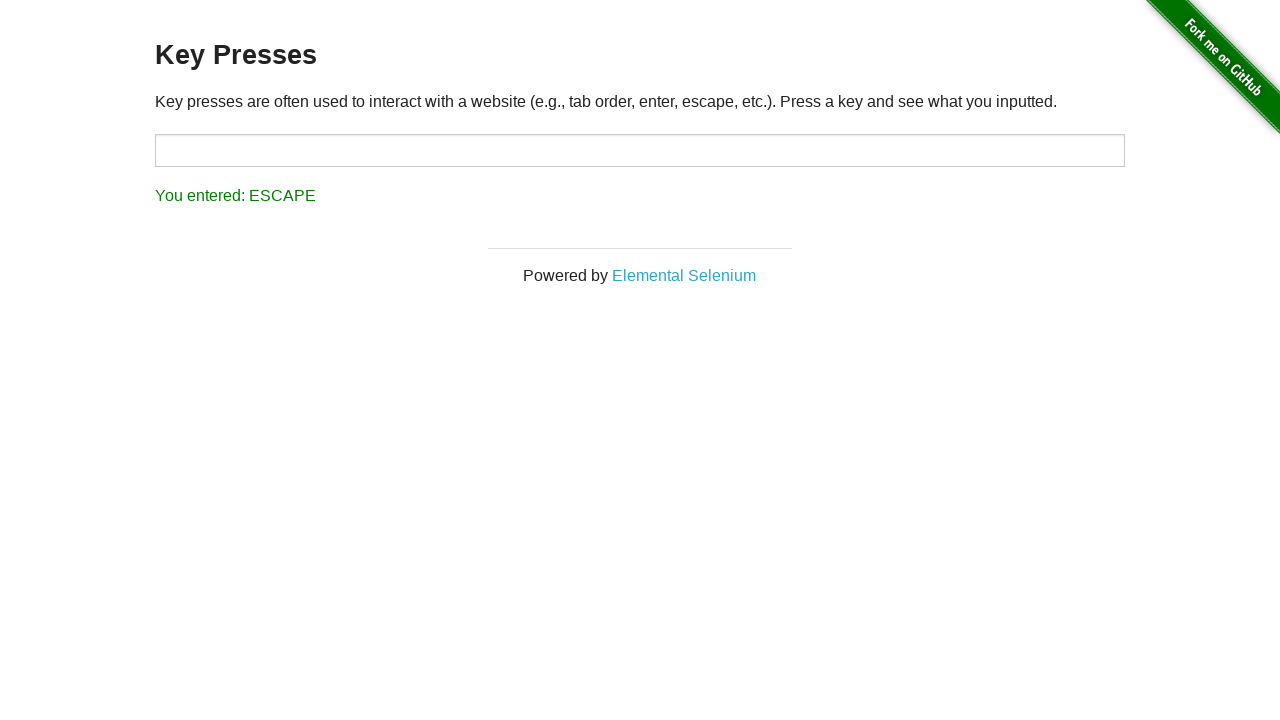

Pressed ENTER key on target input field on #target
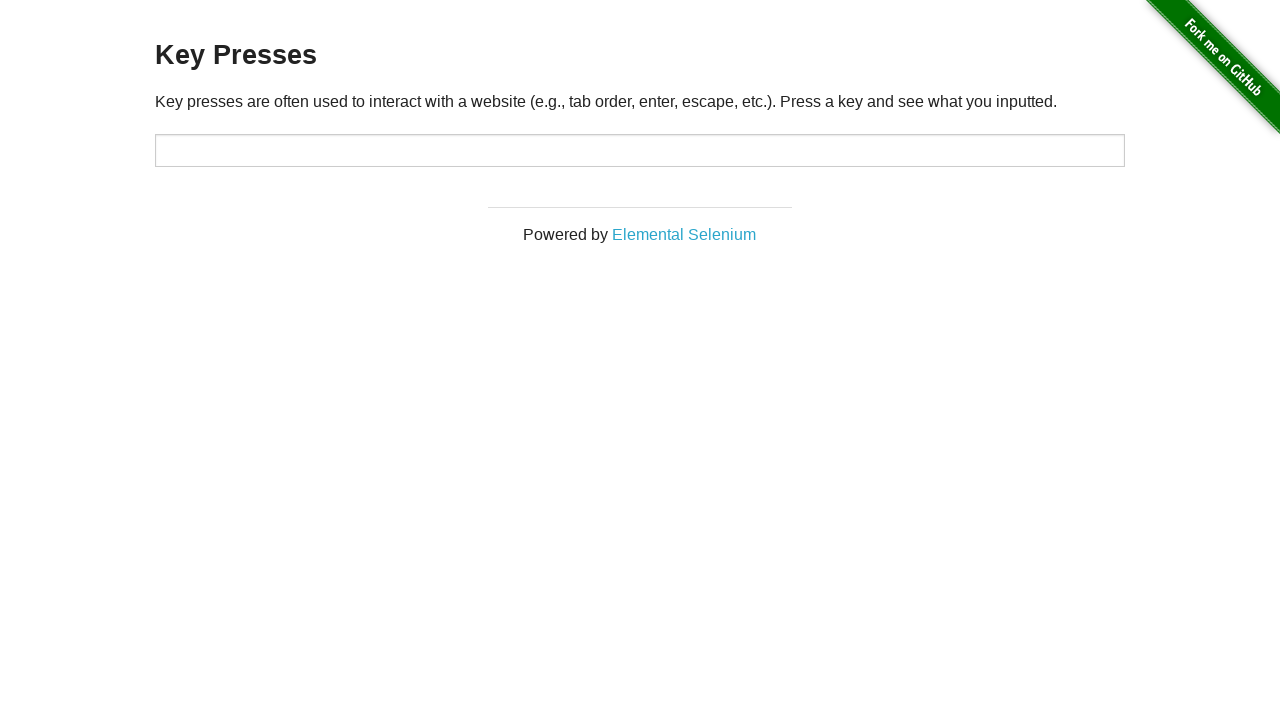

Pressed TAB key on target input field on #target
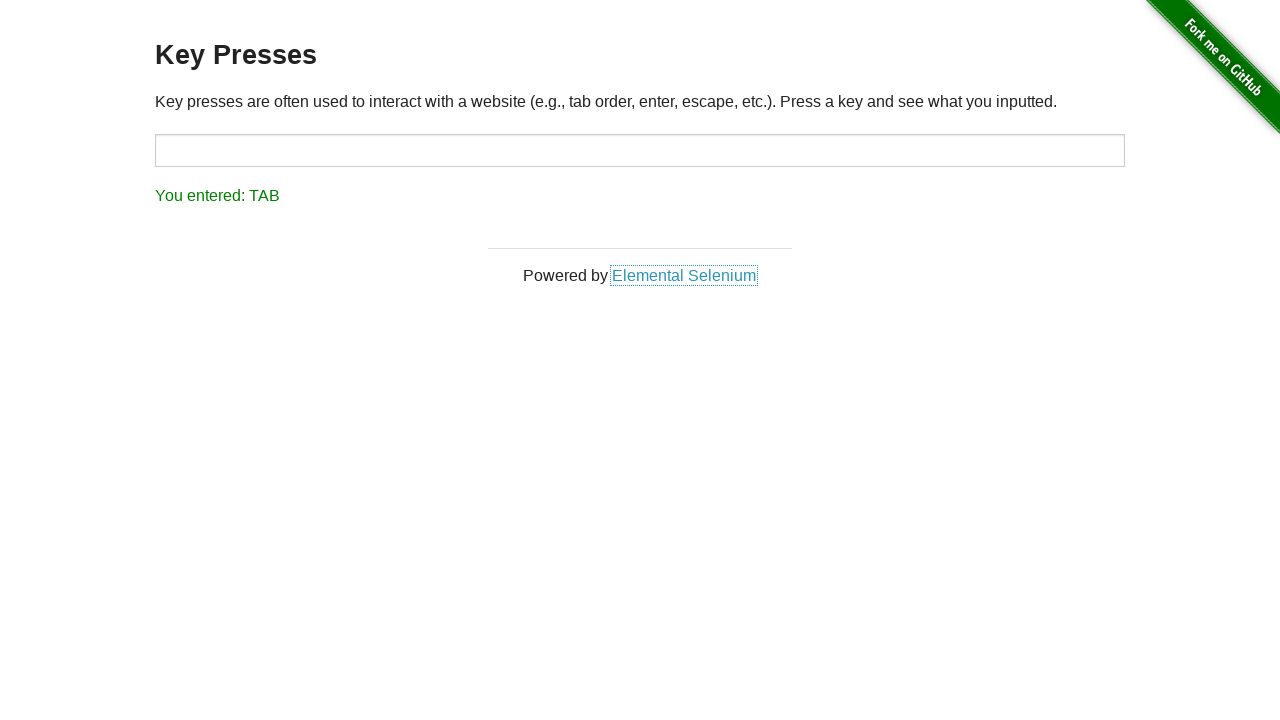

Pressed ARROW_DOWN key on target input field on #target
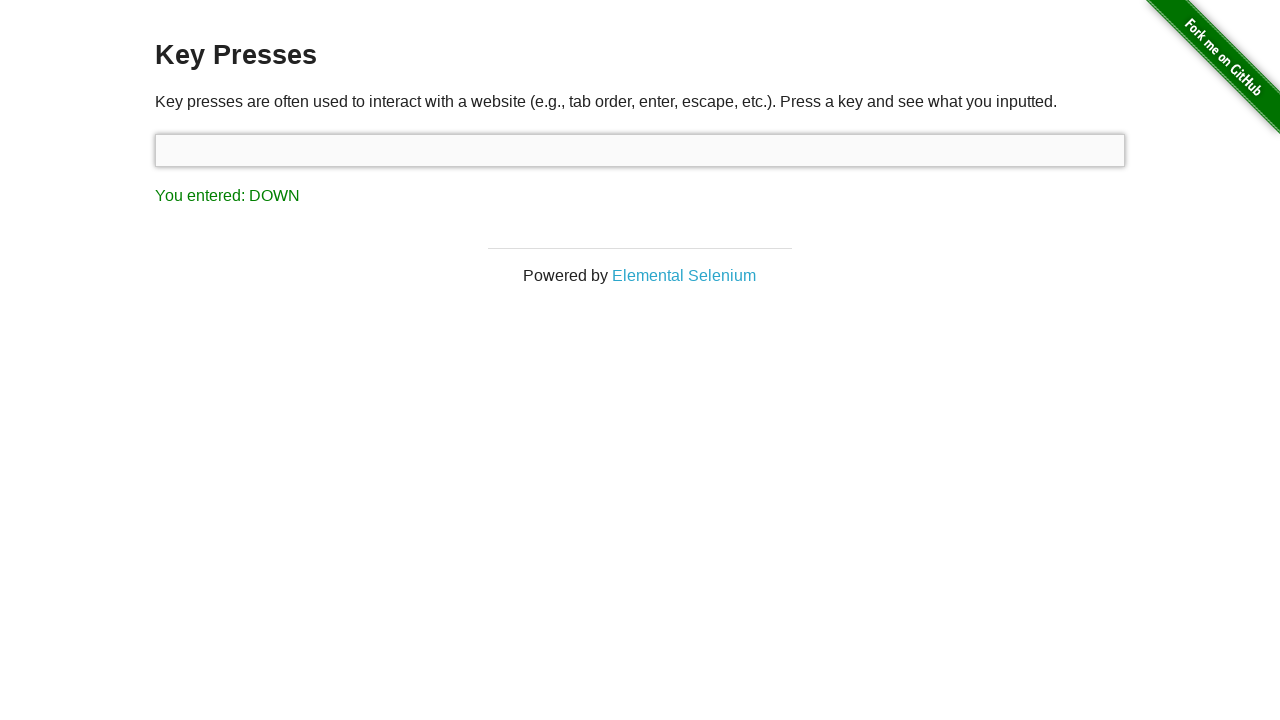

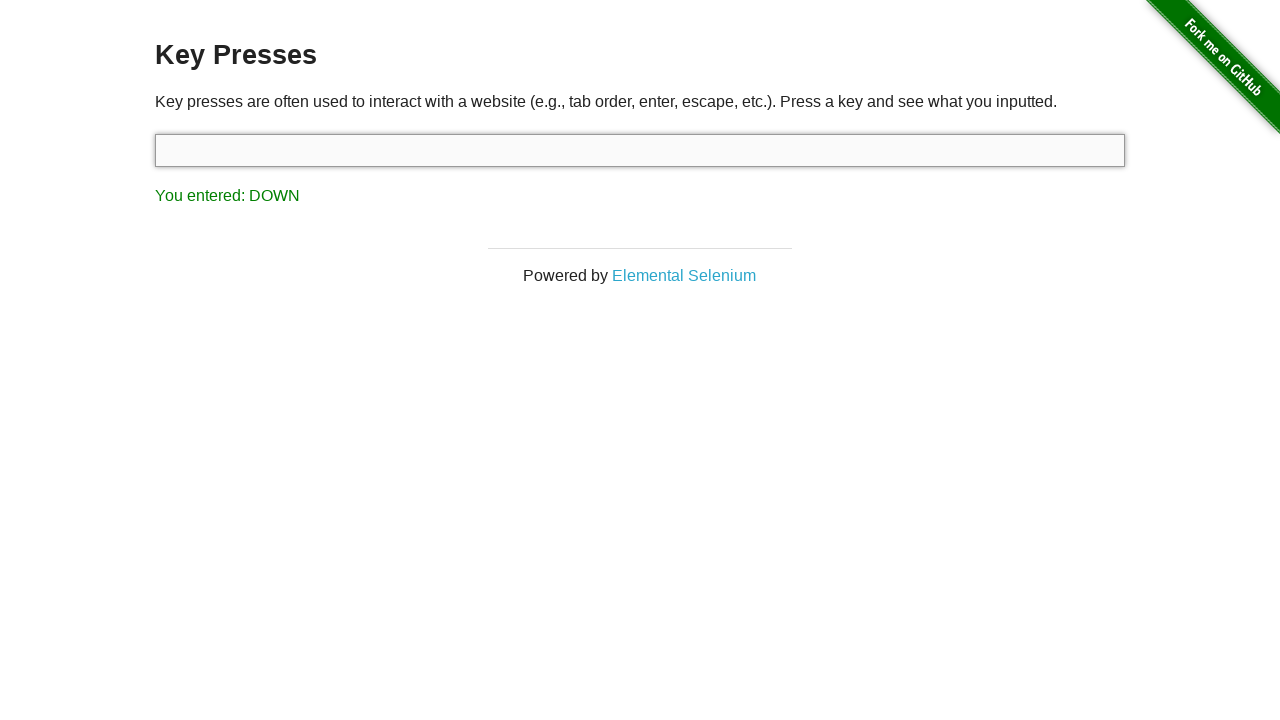